Tests date picker functionality by clicking on a date of birth field and selecting a specific date (January 1, 1985) using month, year dropdowns and day selection

Starting URL: https://www.dummyticket.com/dummy-ticket-for-visa-application/

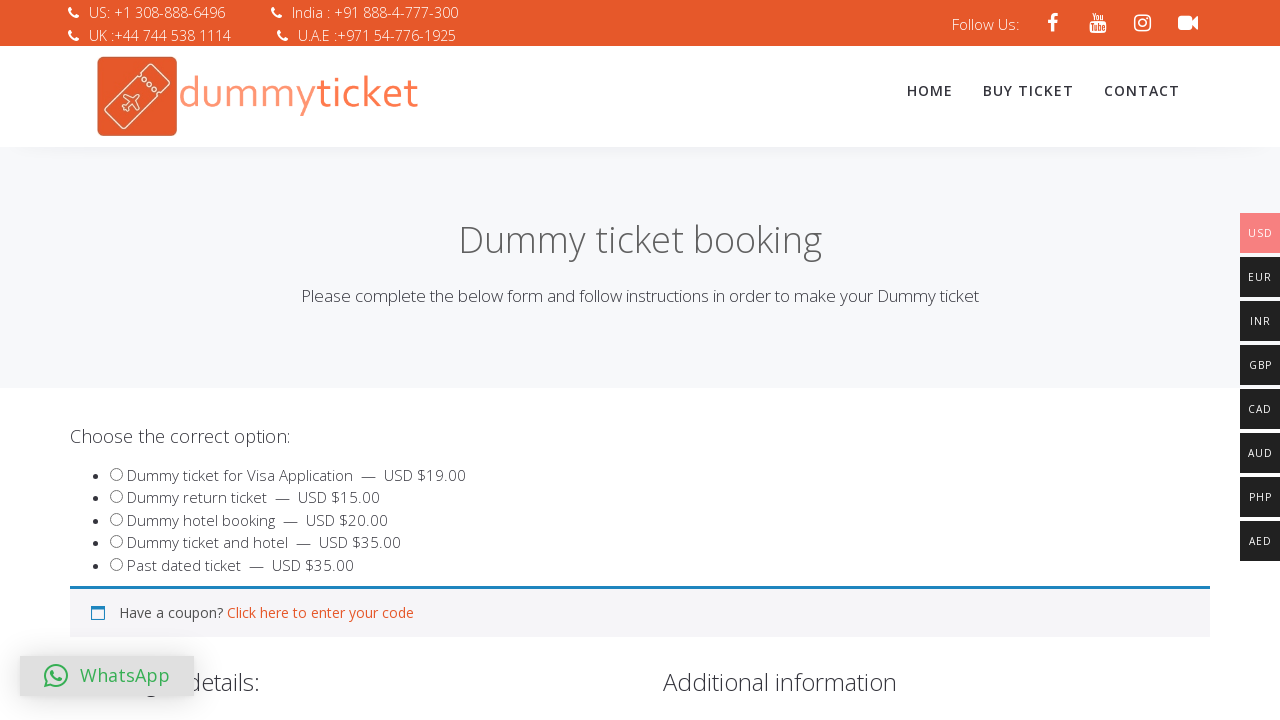

Navigated to dummy ticket visa application page
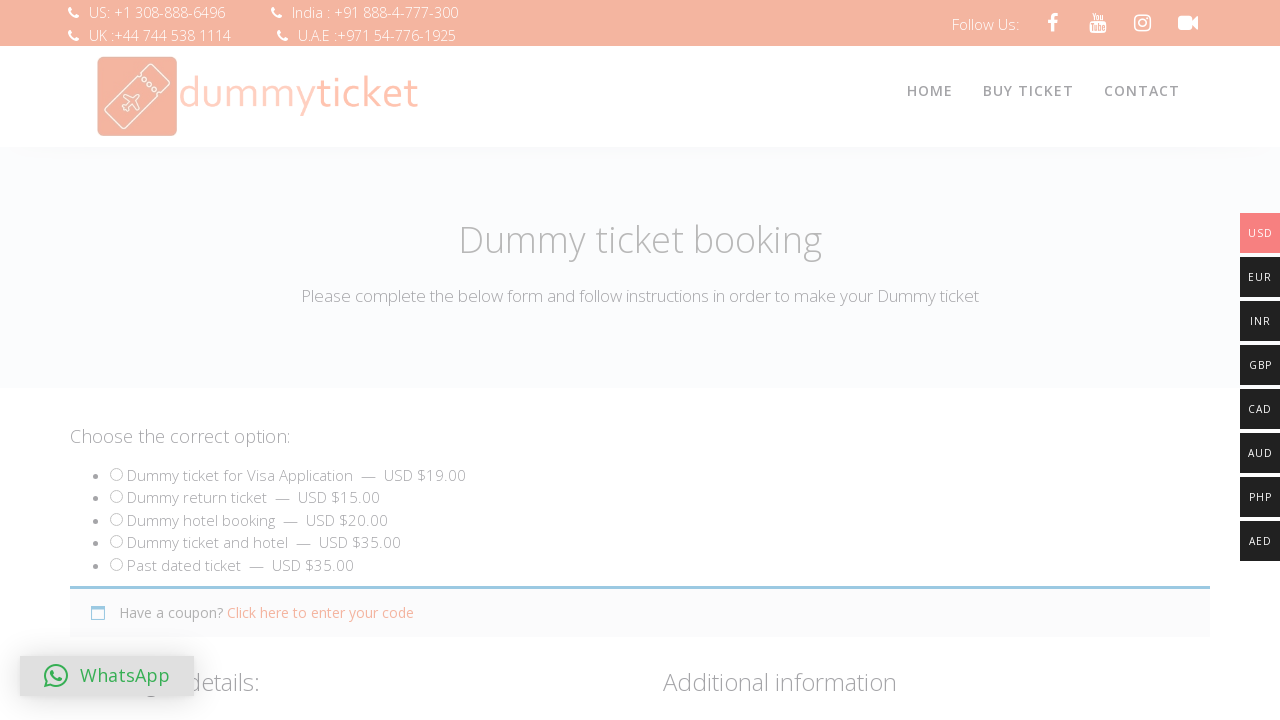

Clicked on date of birth field to open date picker at (344, 360) on #dob
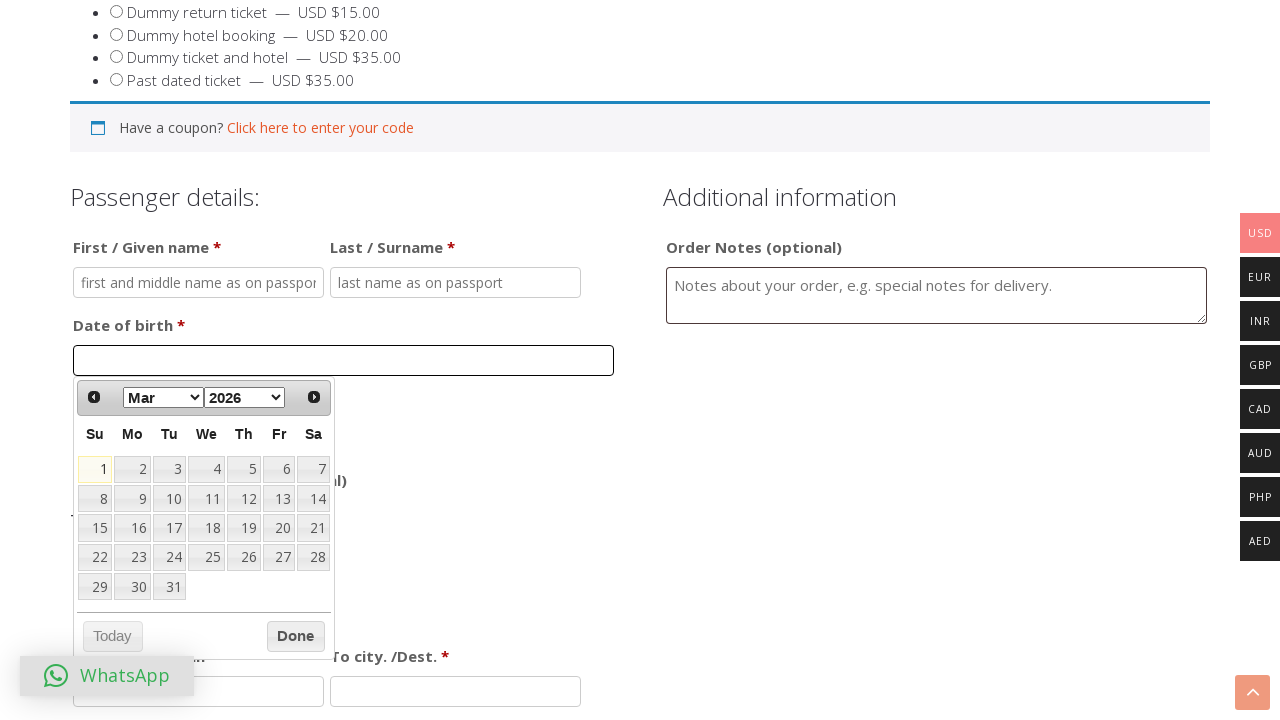

Month dropdown became visible
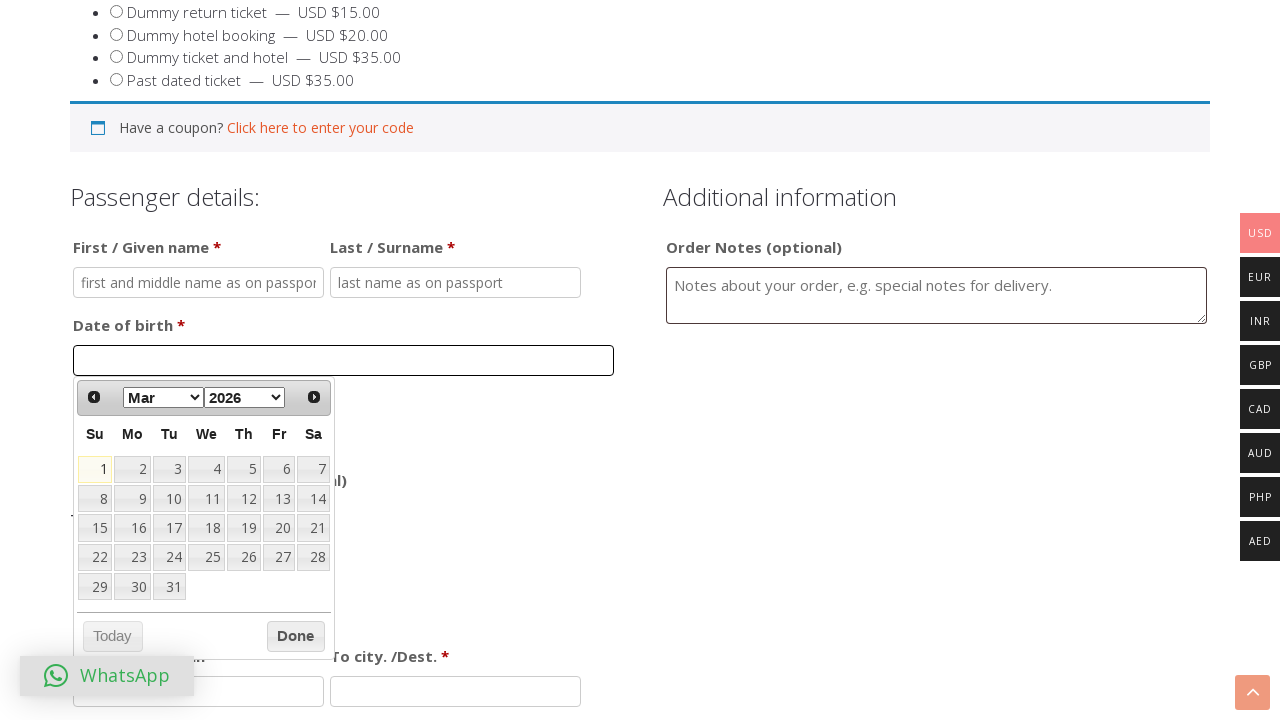

Selected January from month dropdown on select.ui-datepicker-month
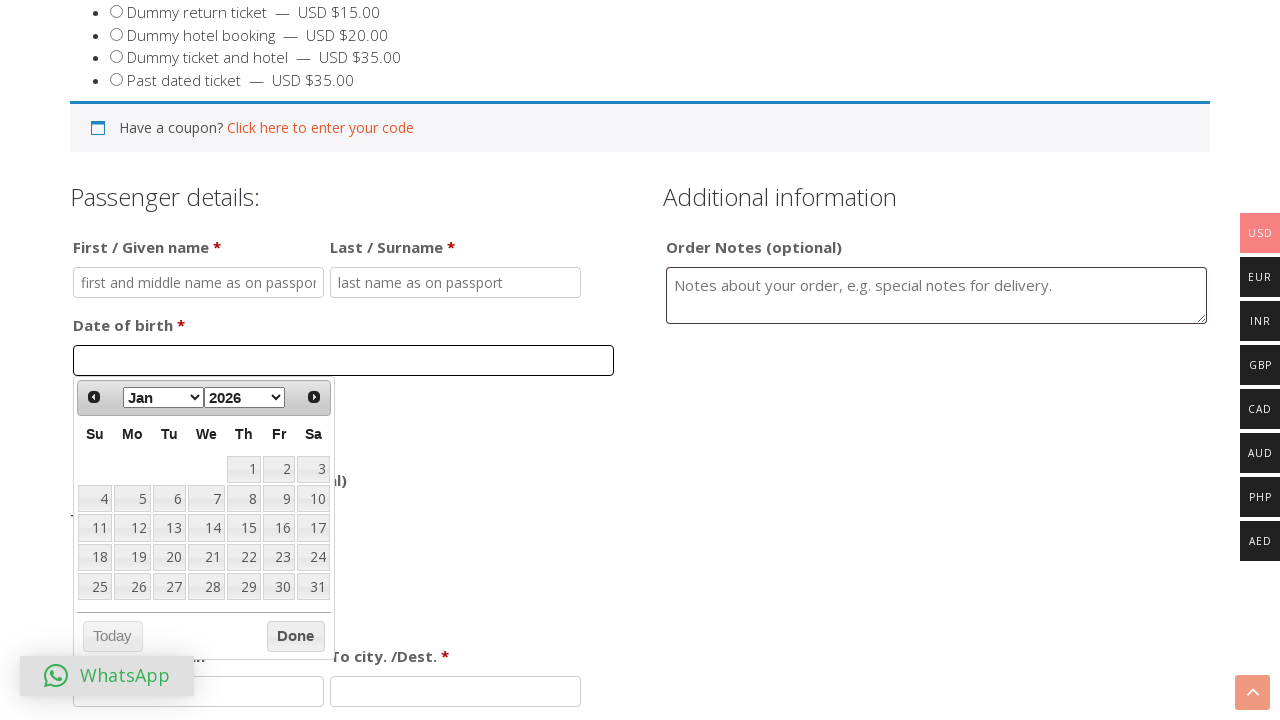

Selected 1985 from year dropdown on select.ui-datepicker-year
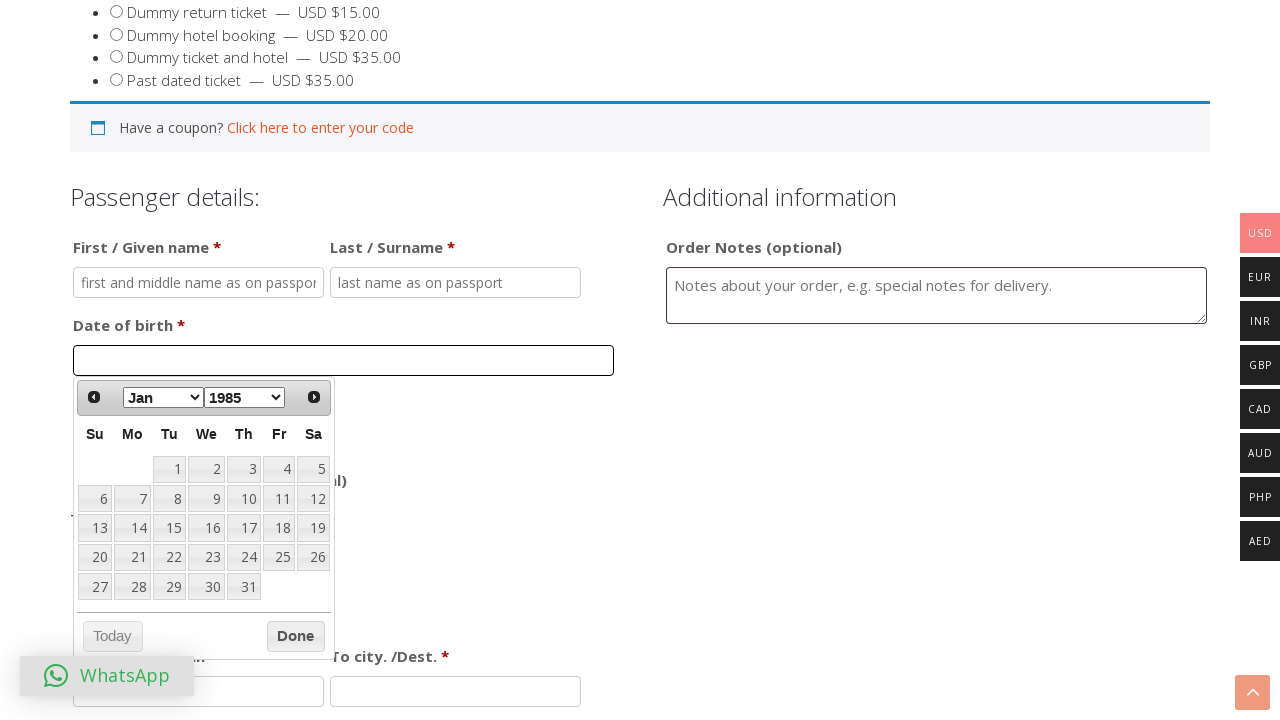

Selected day 1 (January 1, 1985) at (169, 469) on a[data-date='1']
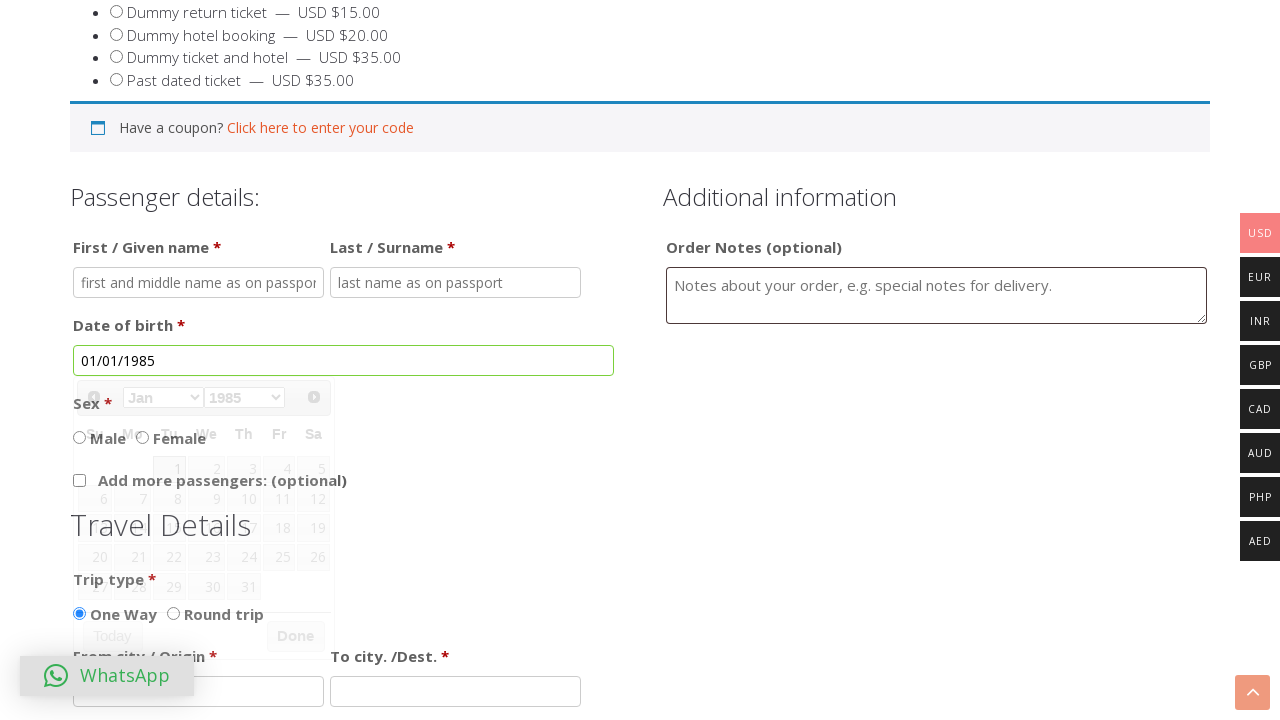

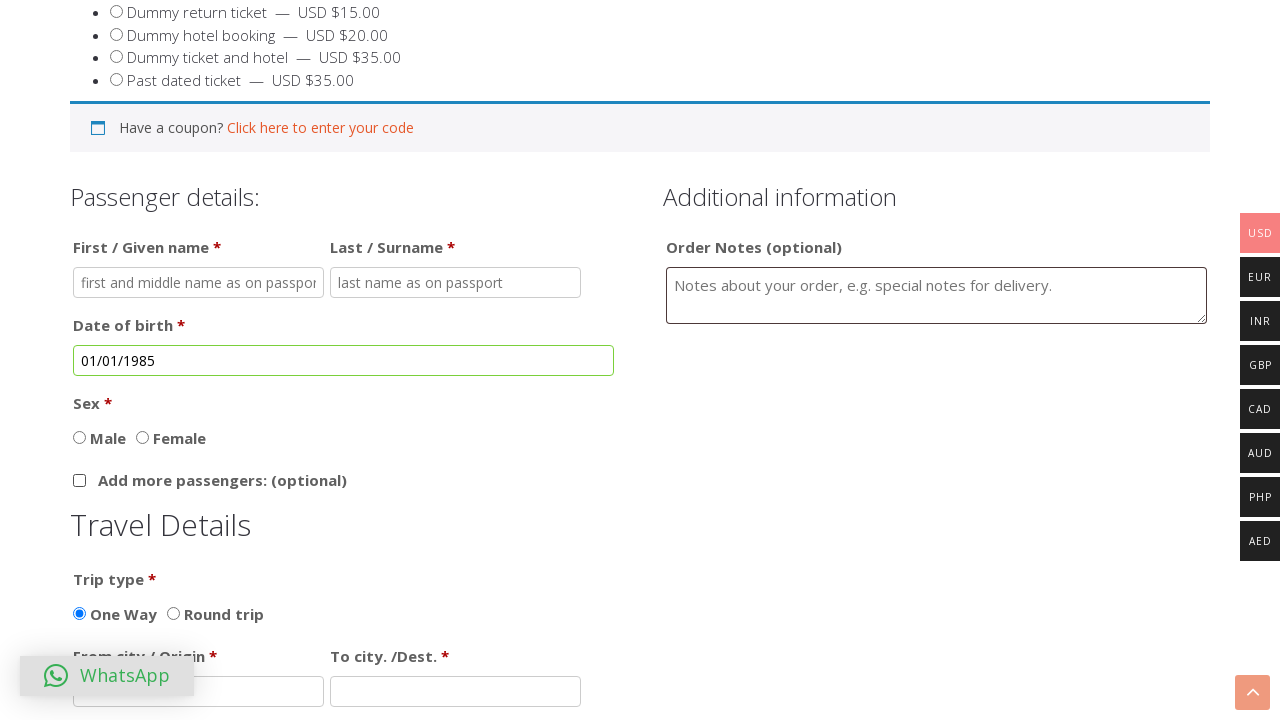